Tests select dropdown functionality by selecting an option from a single-select menu and verifying its value, then checks properties of both single and multi-select elements

Starting URL: https://eviltester.github.io/supportclasses/#_2000

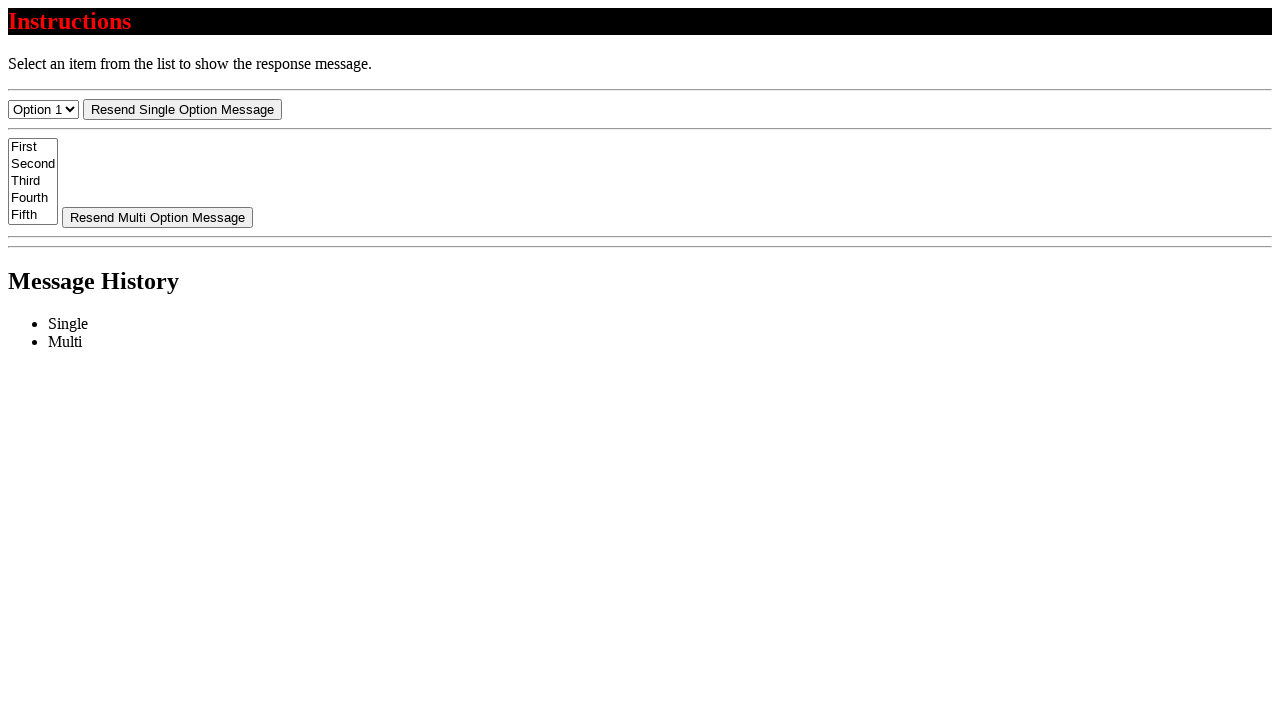

Selected 'Option 3' from the single-select dropdown menu on #select-menu
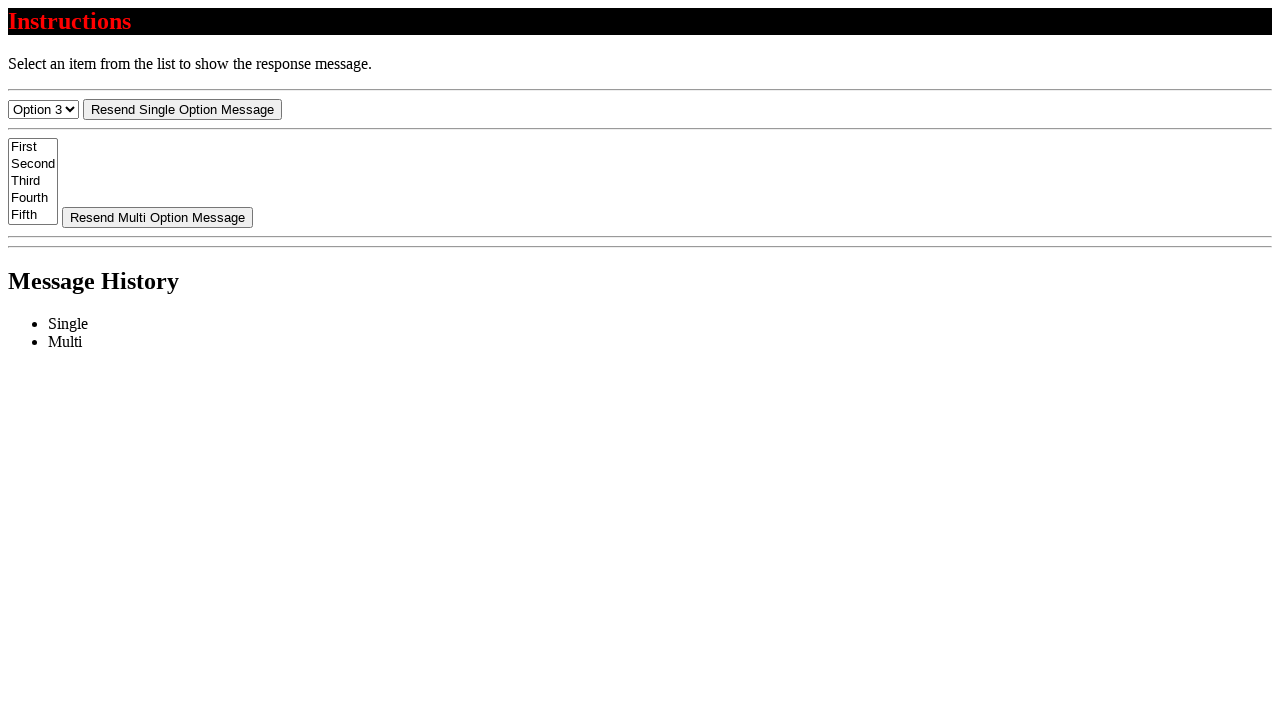

Retrieved selected value from dropdown
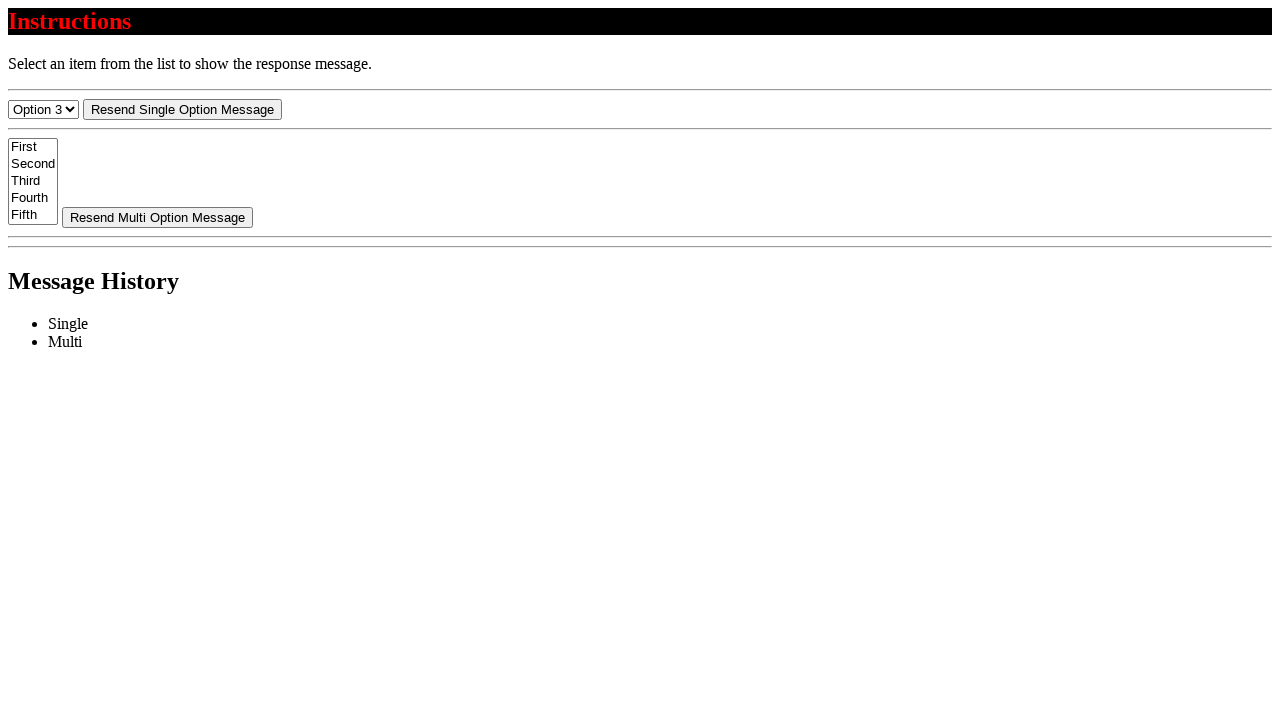

Verified selected value is '3'
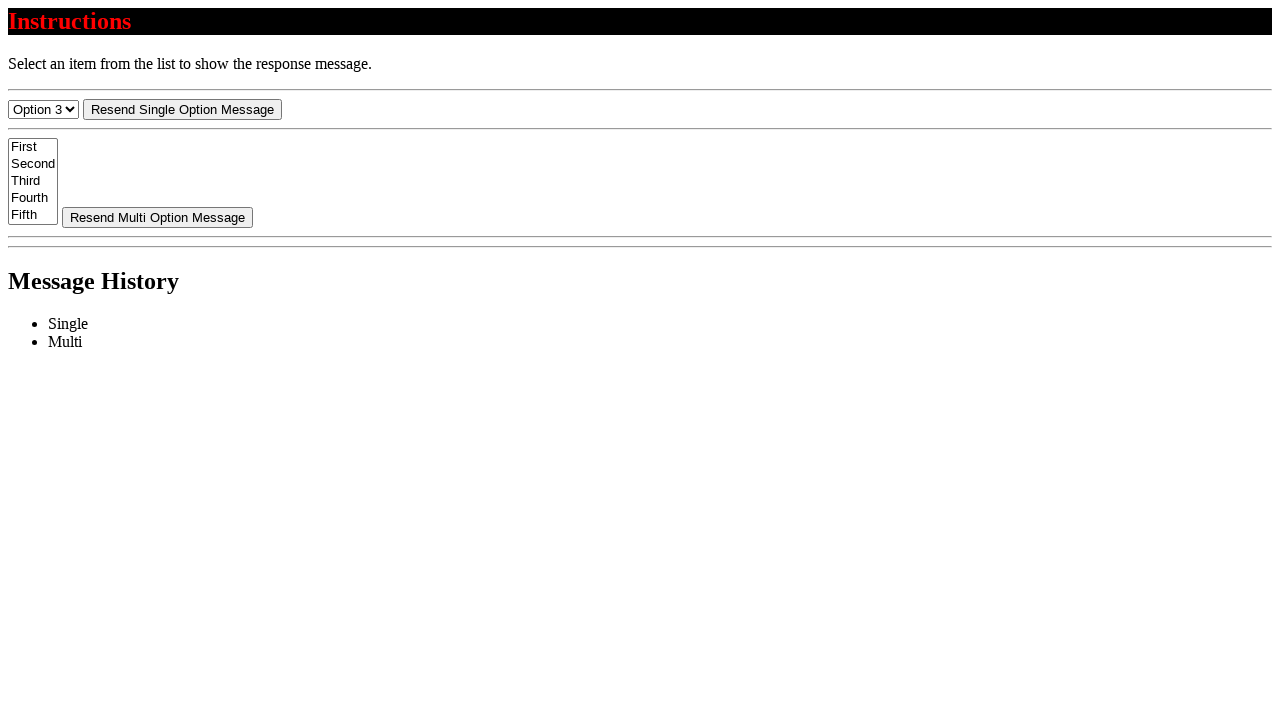

Located single-select element
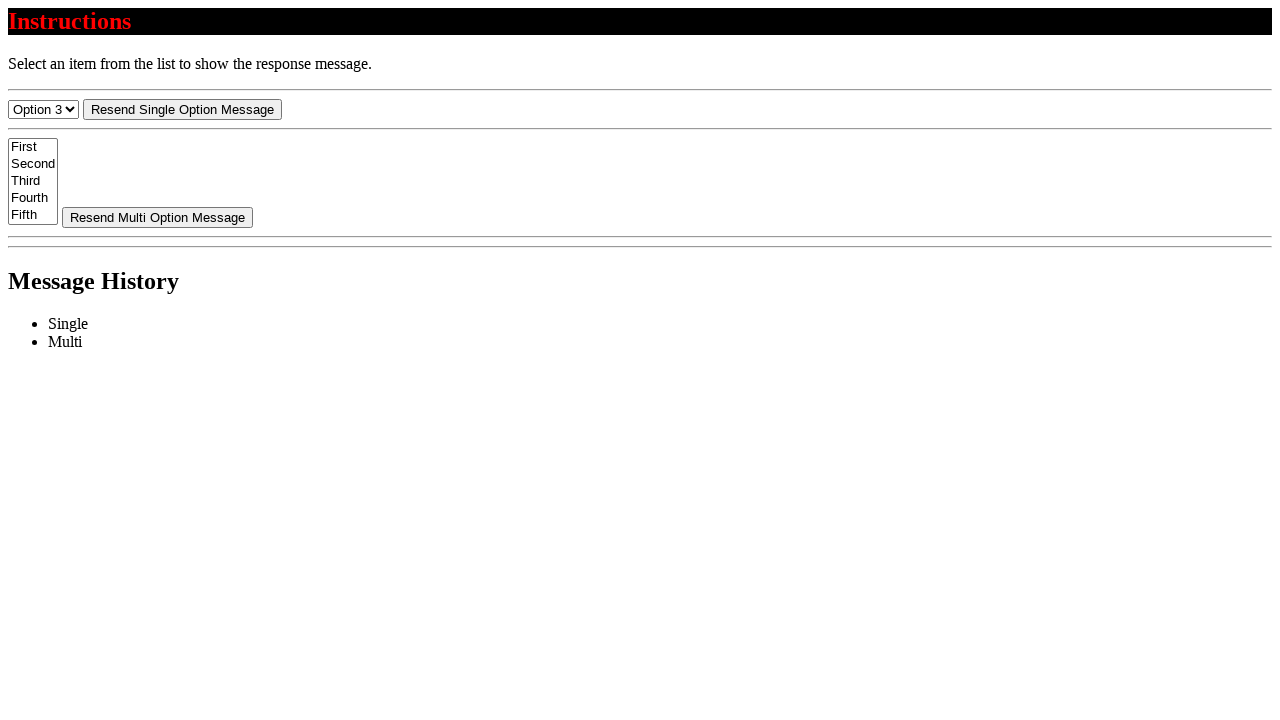

Evaluated 'multiple' property of single-select element
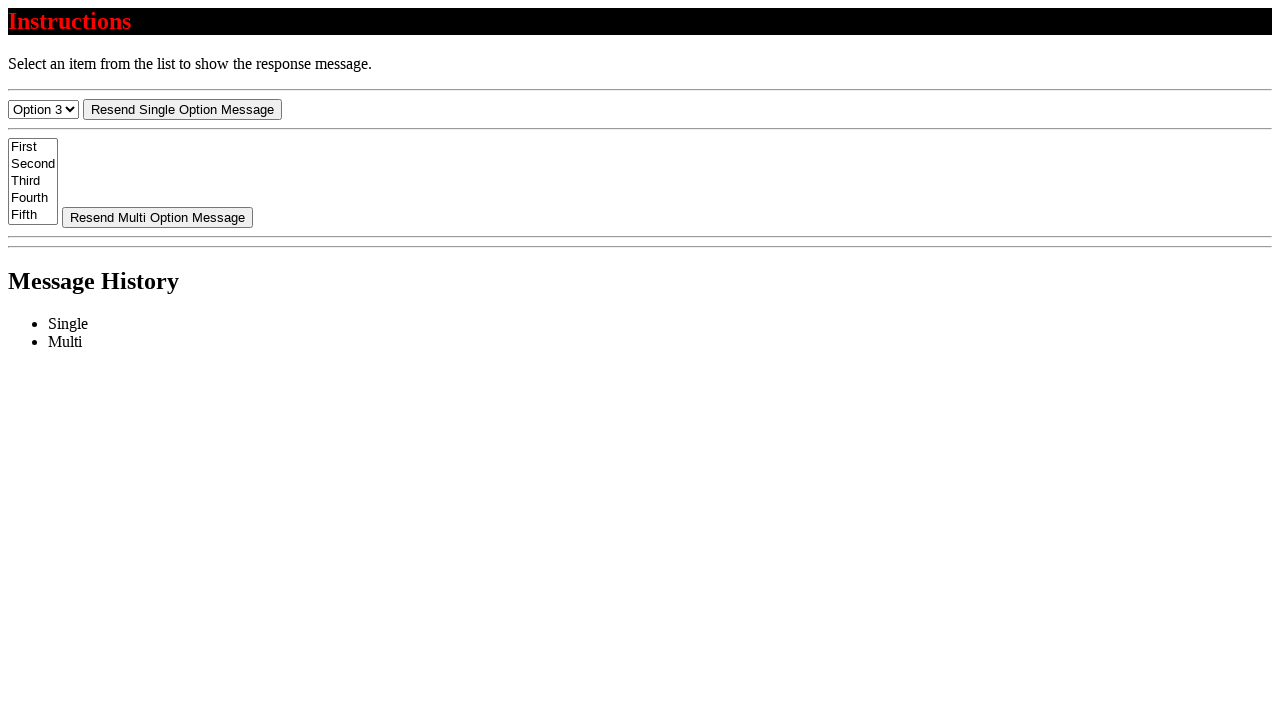

Verified single-select is not multiple
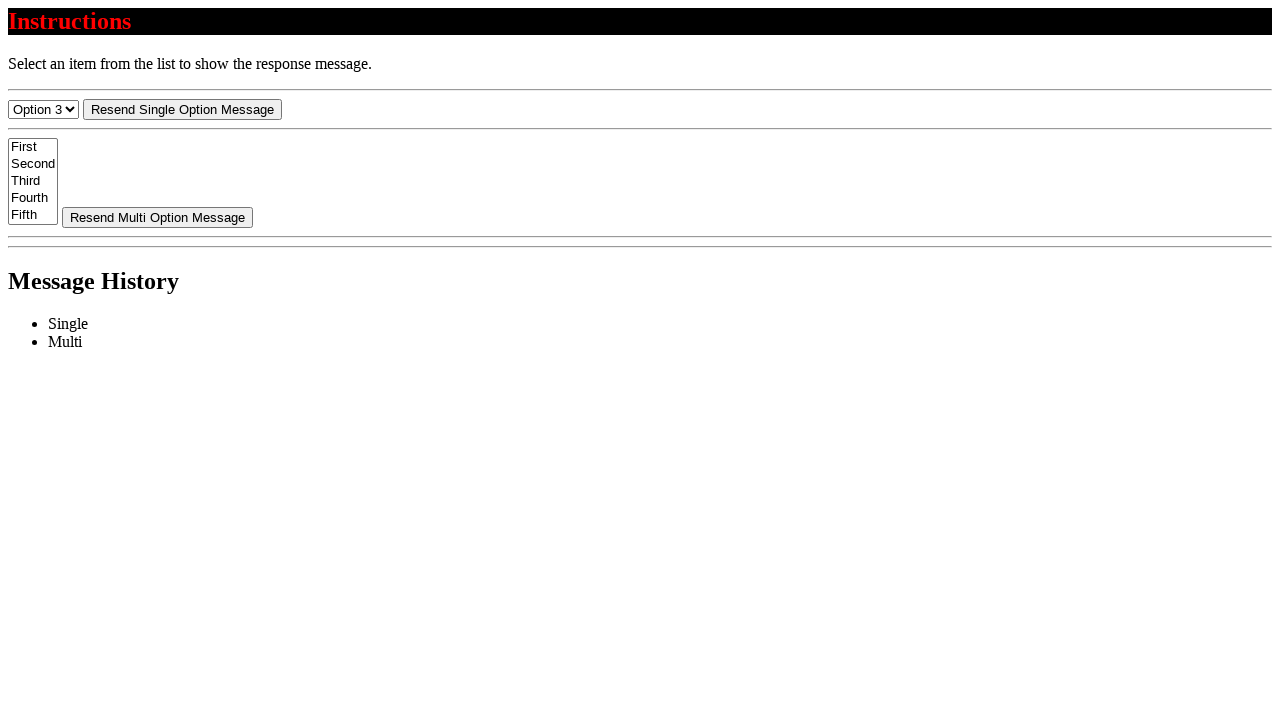

Located multi-select element
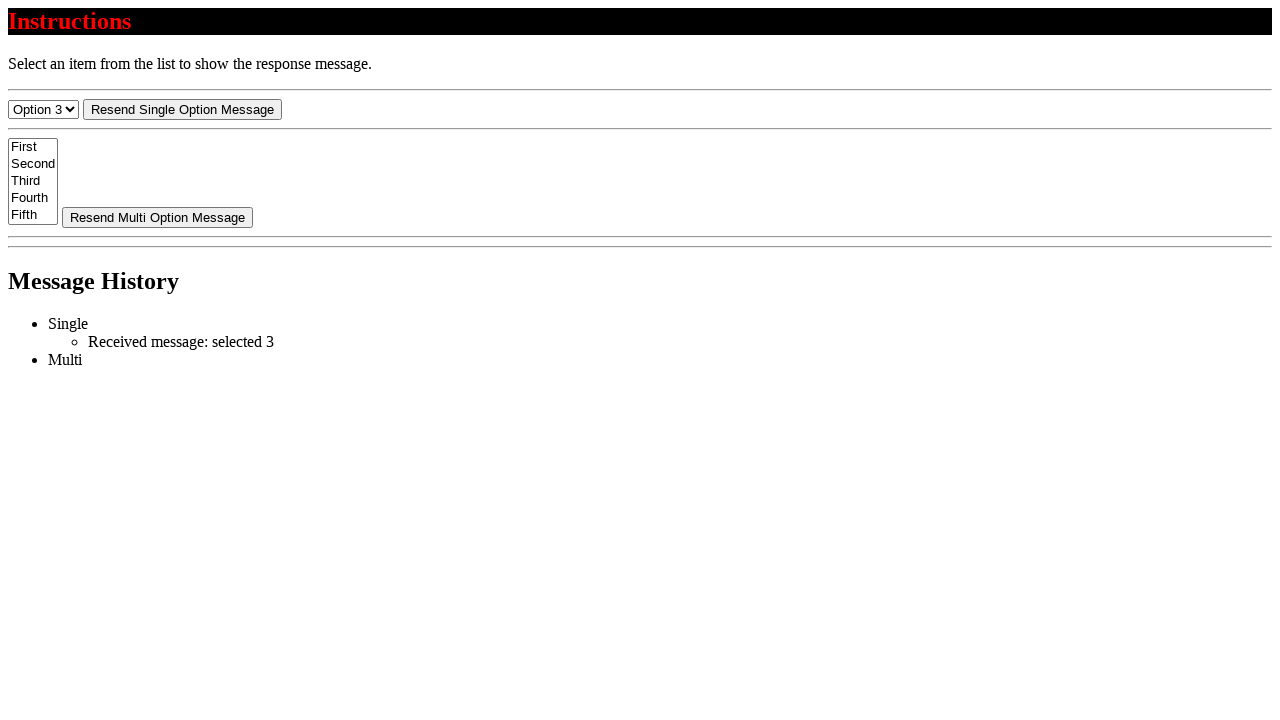

Evaluated 'multiple' property of multi-select element
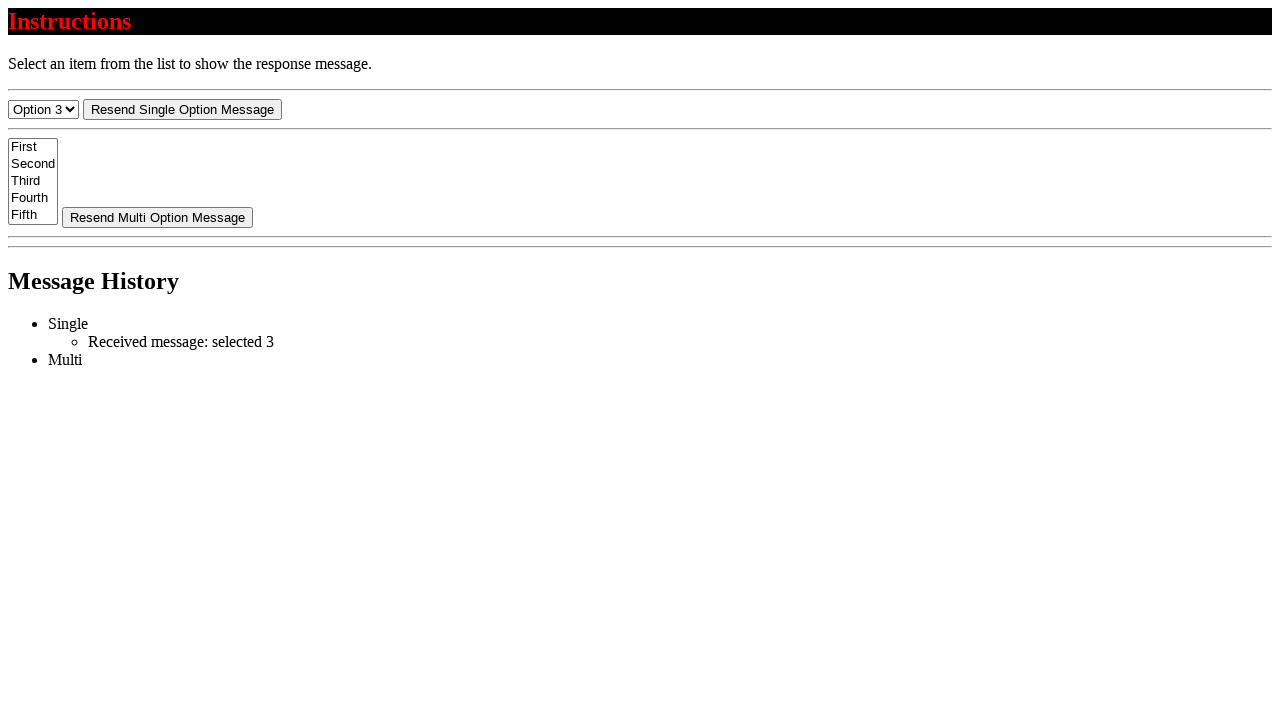

Verified multi-select is multiple
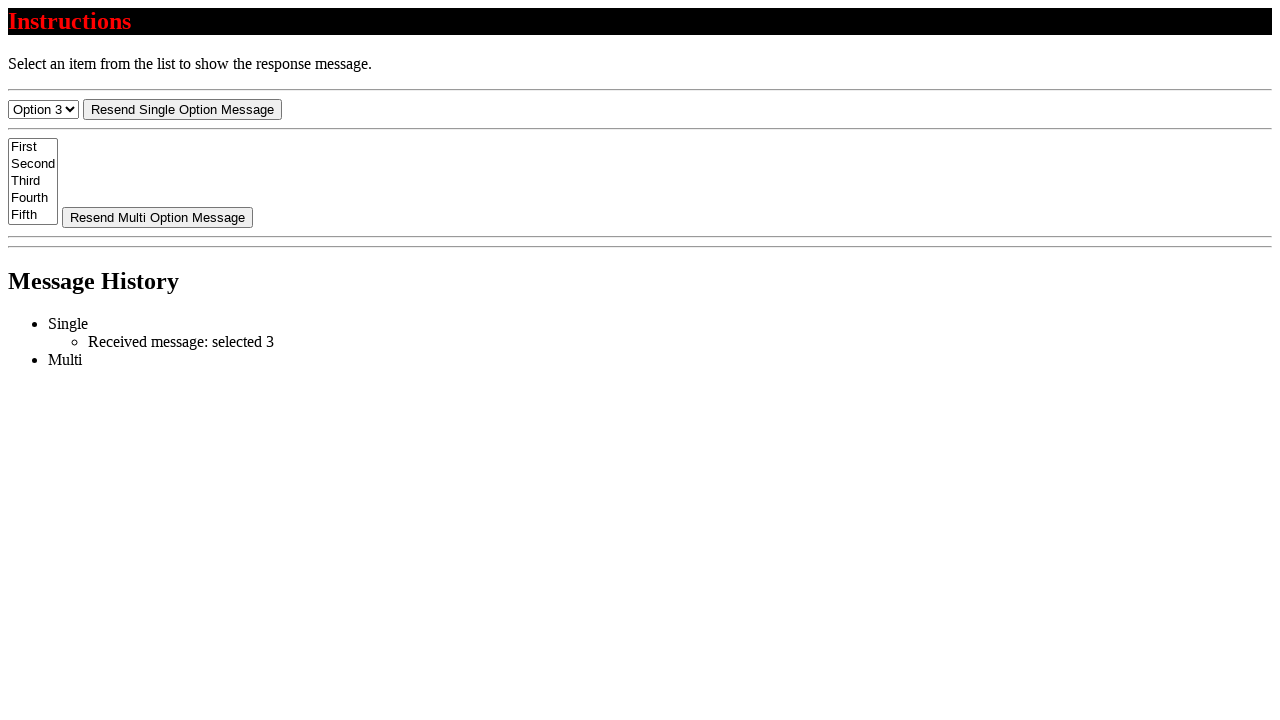

Located all option elements in single-select
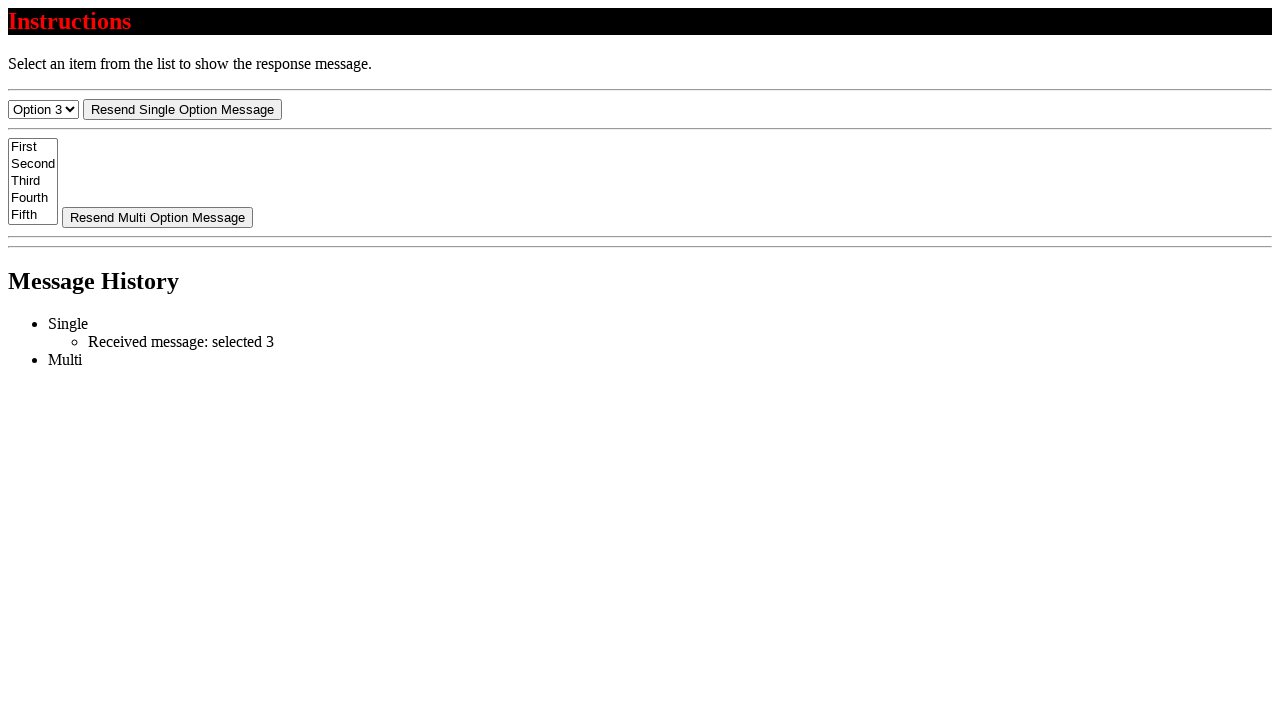

Verified single-select has 4 options
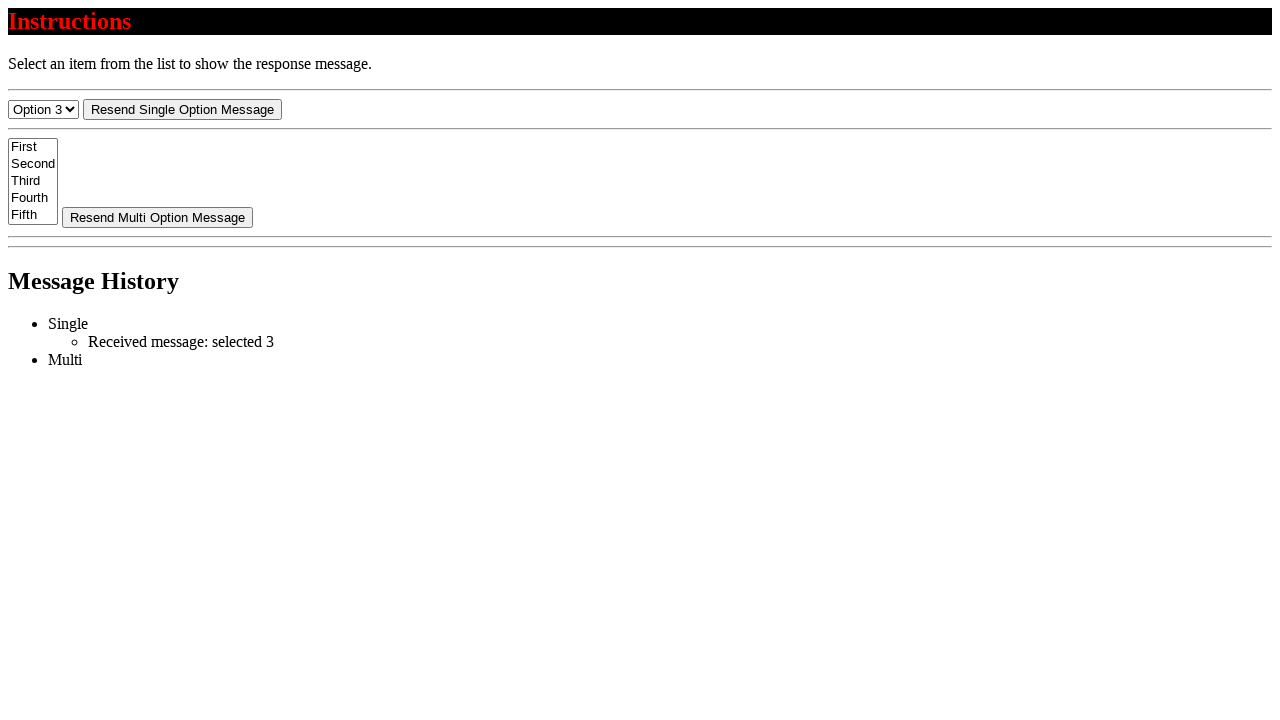

Retrieved text content of first option
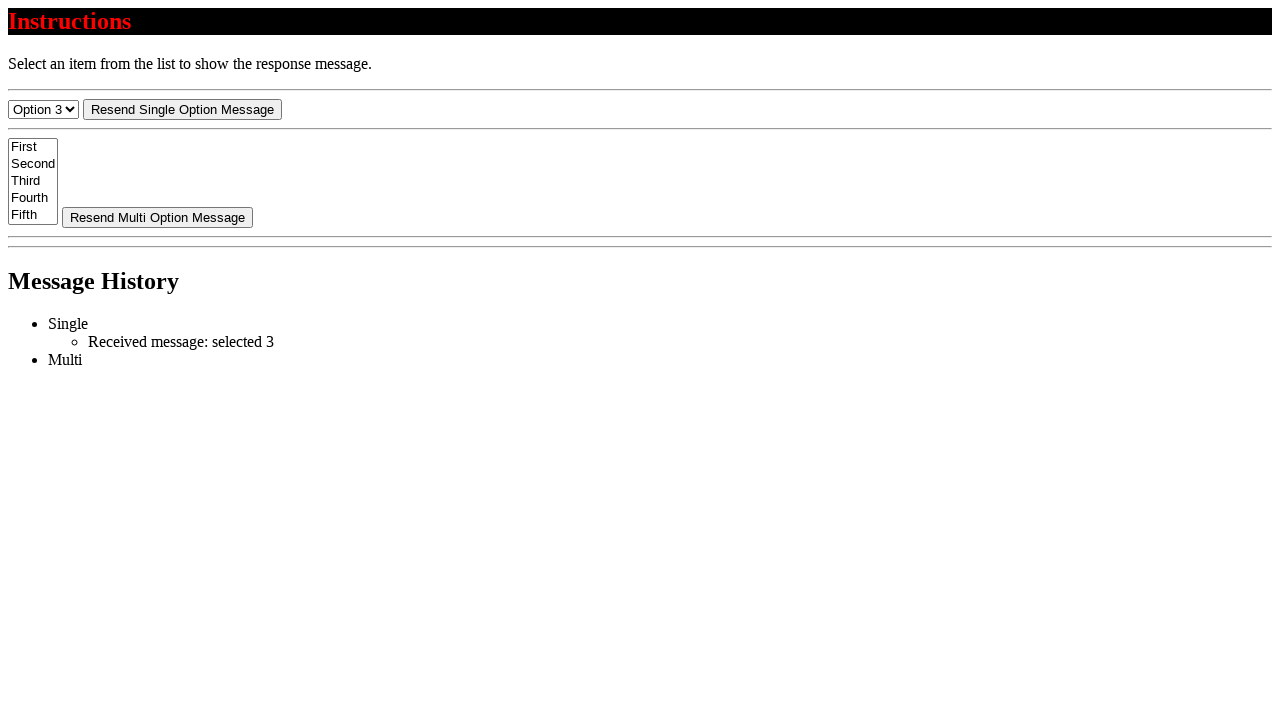

Verified first option text is 'Option 1'
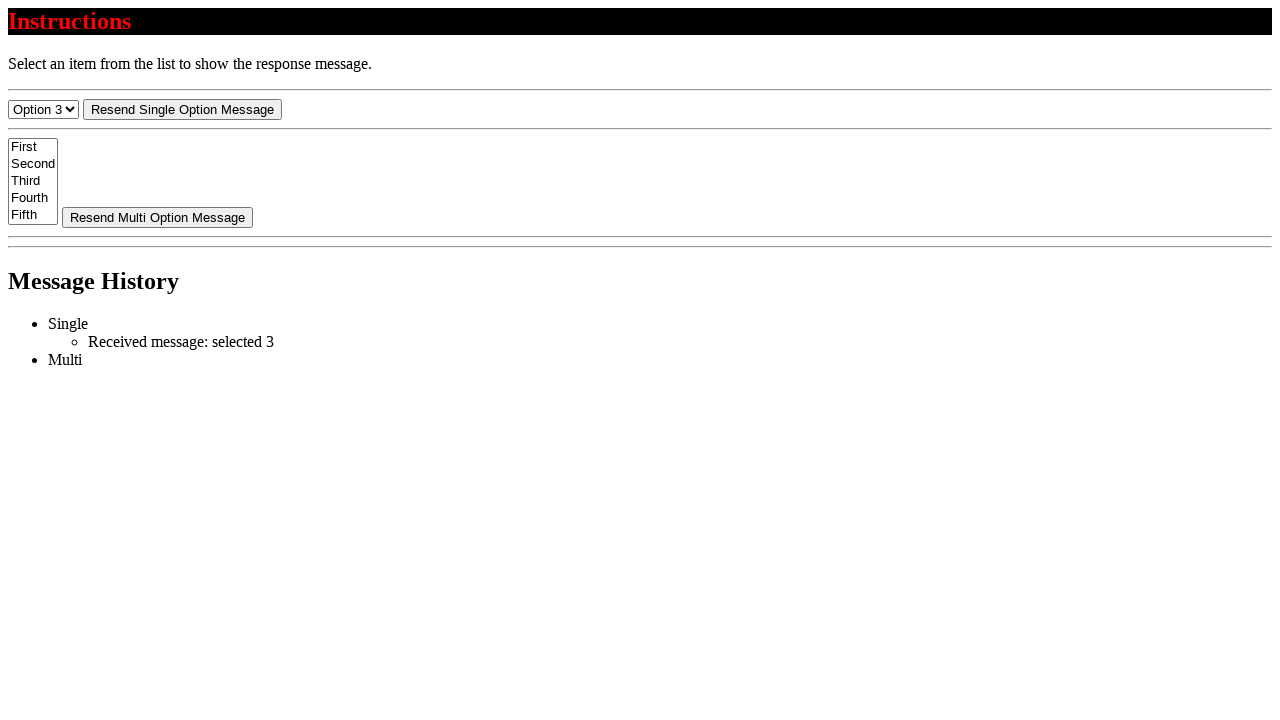

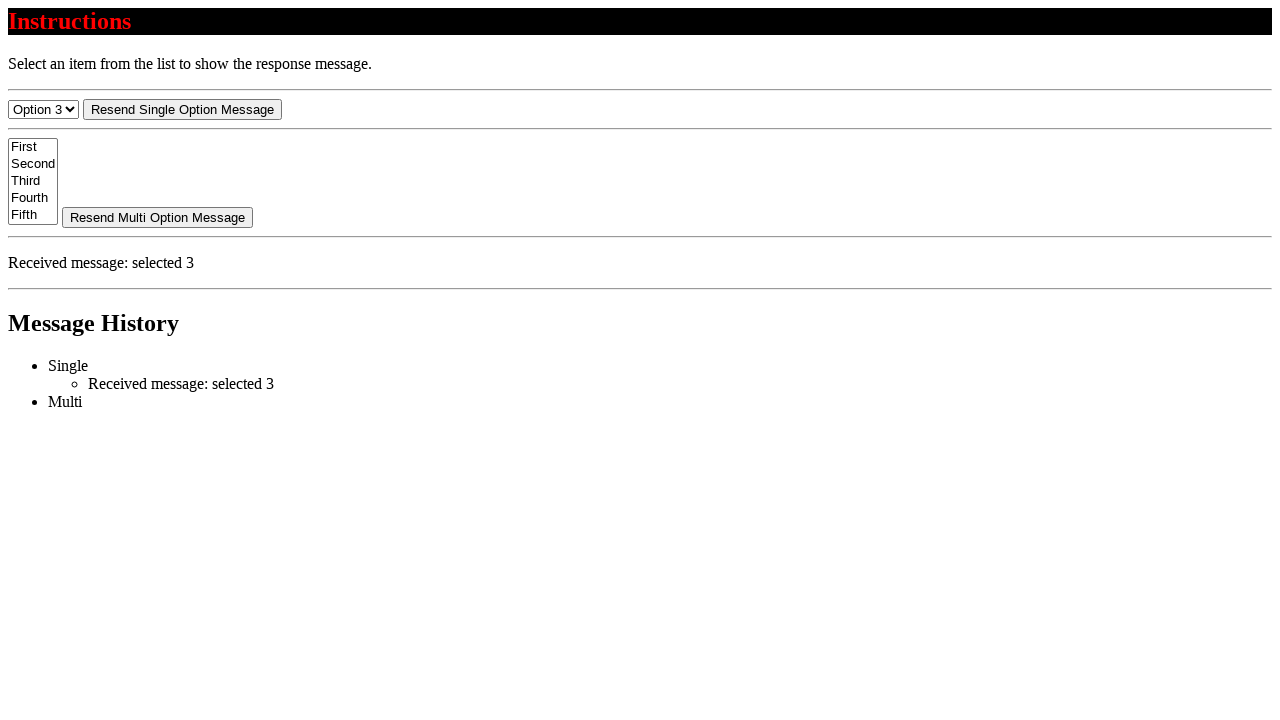